Navigates to JPL Space page and clicks the full image button to display the featured Mars image

Starting URL: https://data-class-jpl-space.s3.amazonaws.com/JPL_Space/index.html

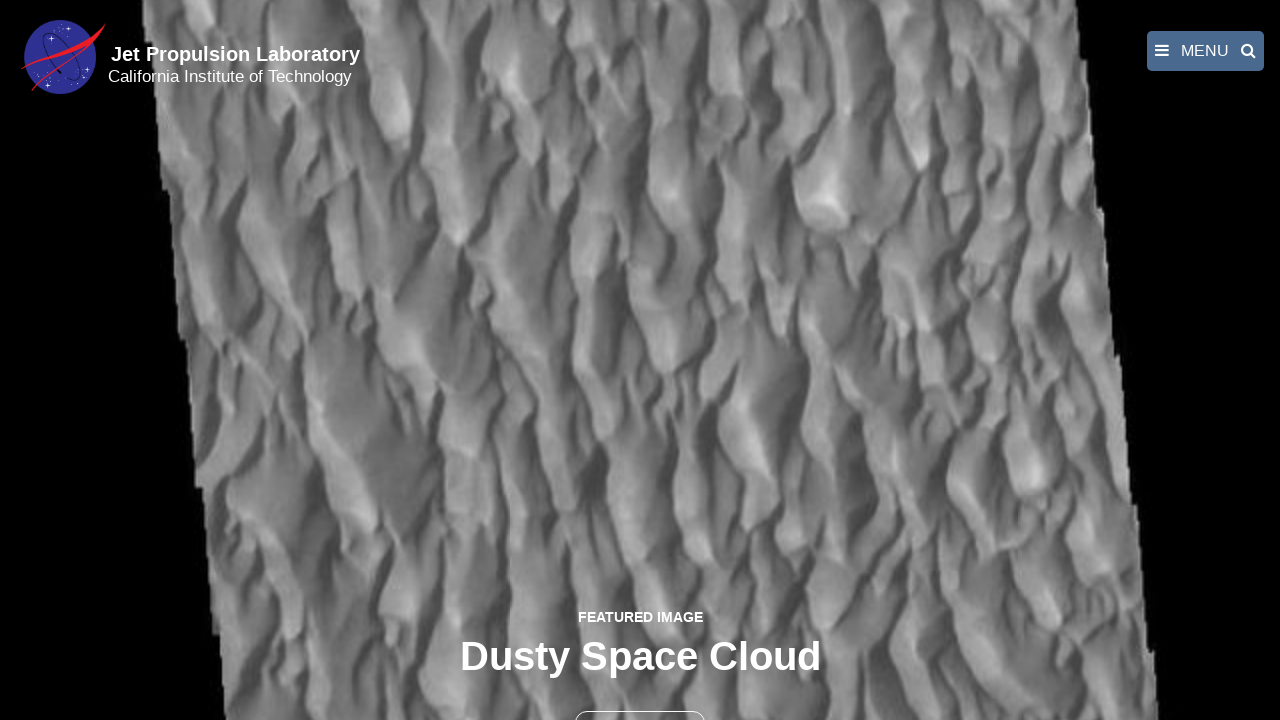

Navigated to JPL Space page
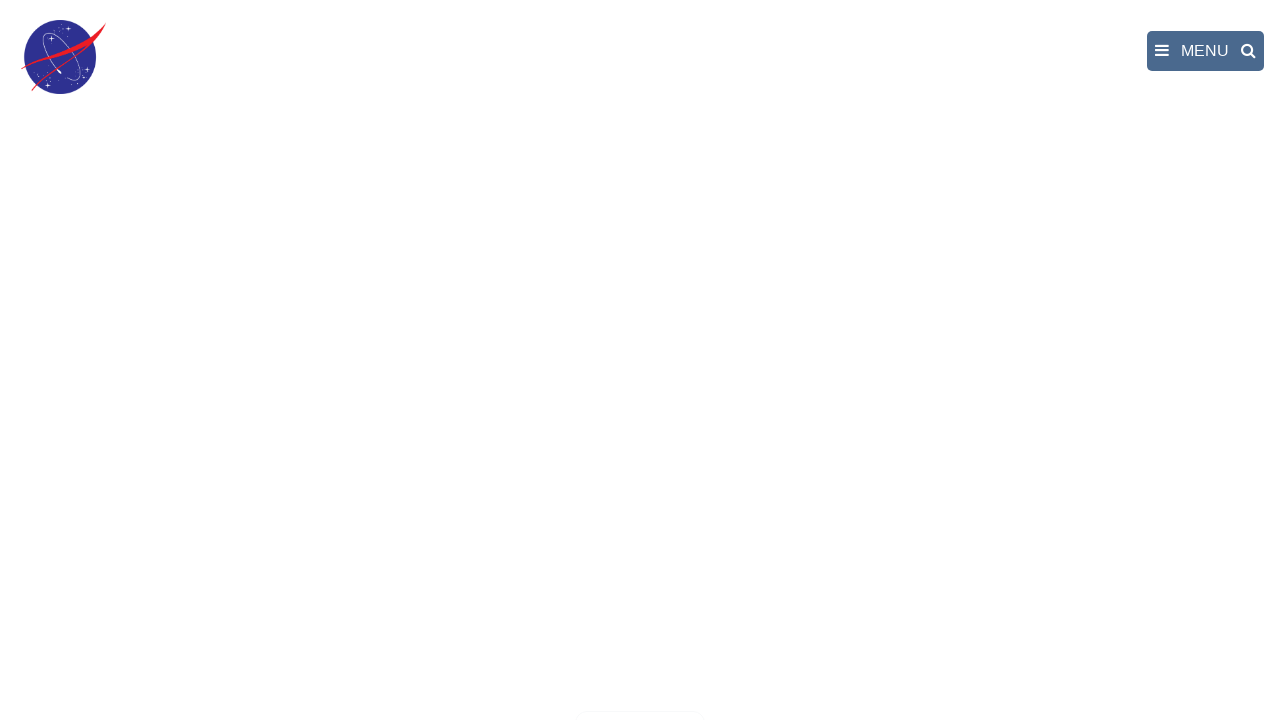

Clicked the full image button to display featured Mars image at (640, 699) on button >> nth=1
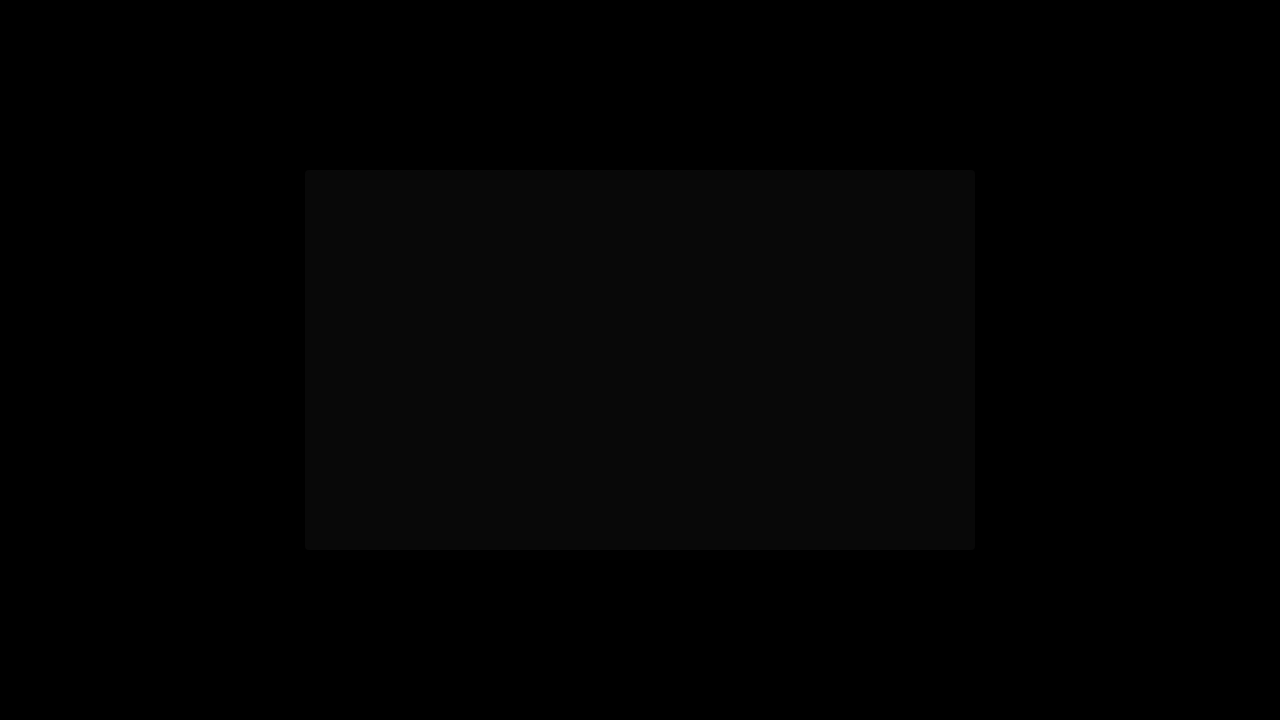

Featured Mars image displayed in full view
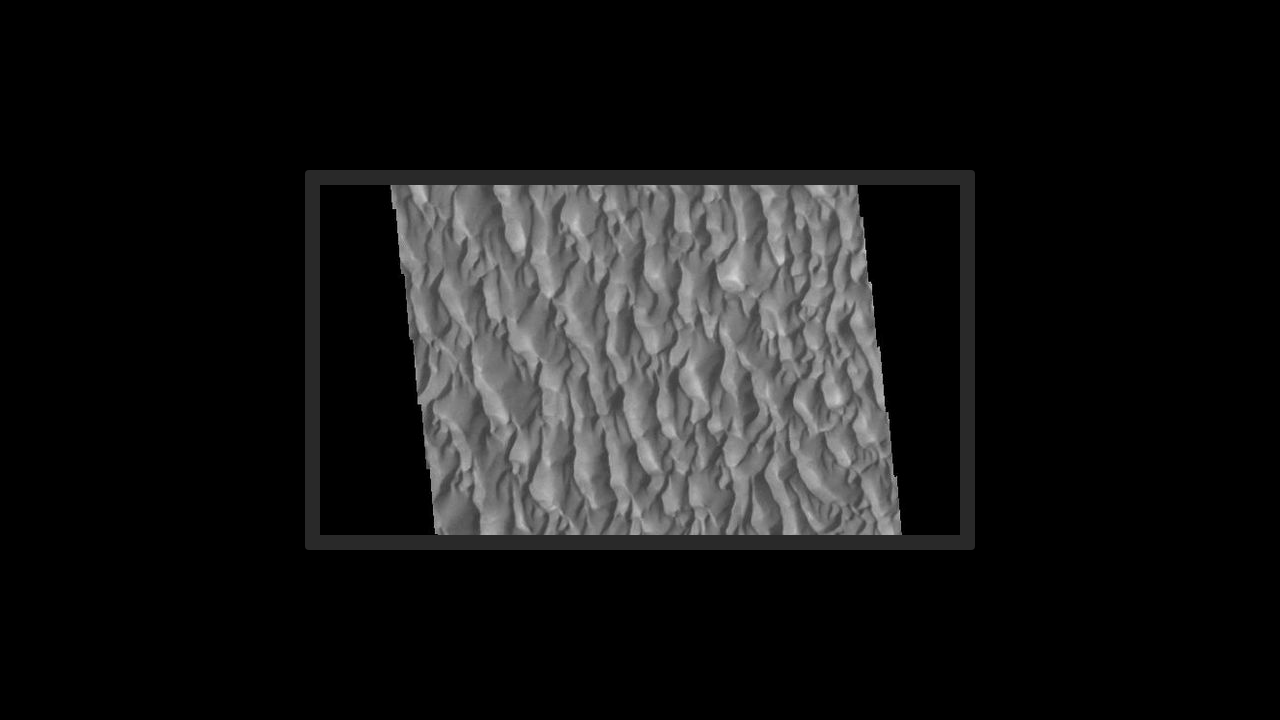

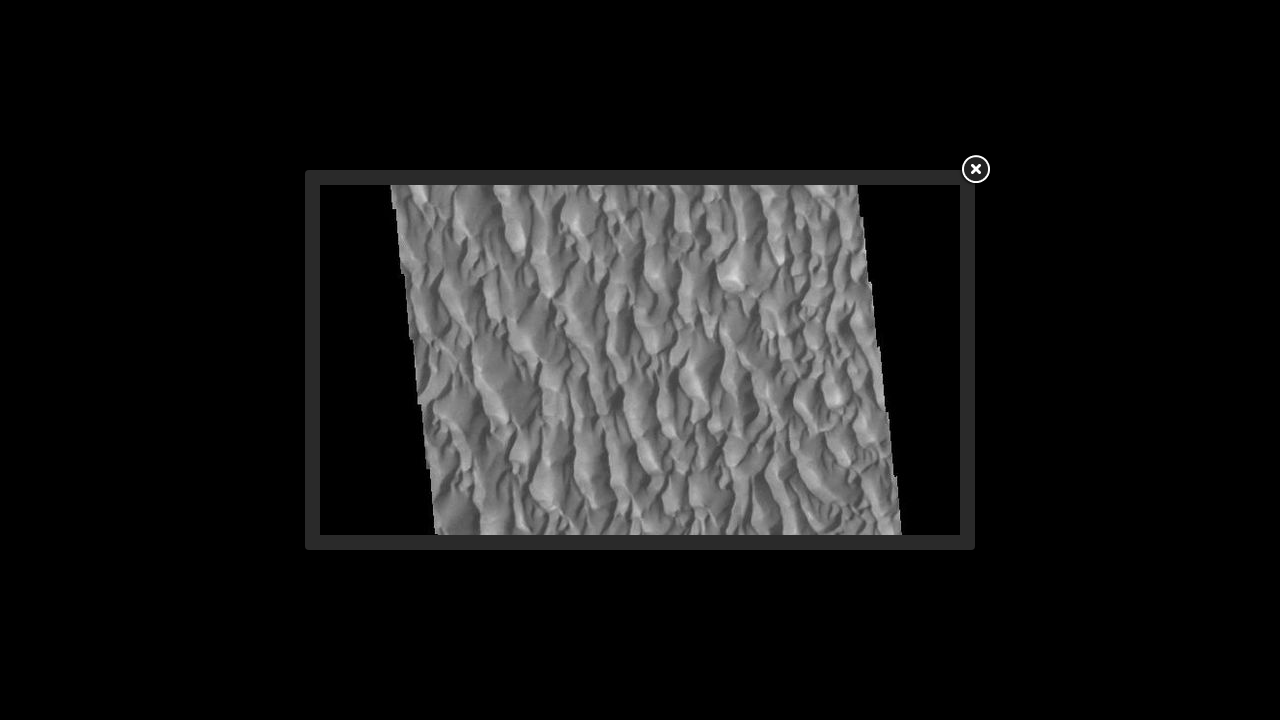